Tests checkbox interaction by verifying initial states of two checkboxes, then clicking both to toggle their selected states and verifying the new states.

Starting URL: http://theinternet.przyklady.javastart.pl/checkboxes

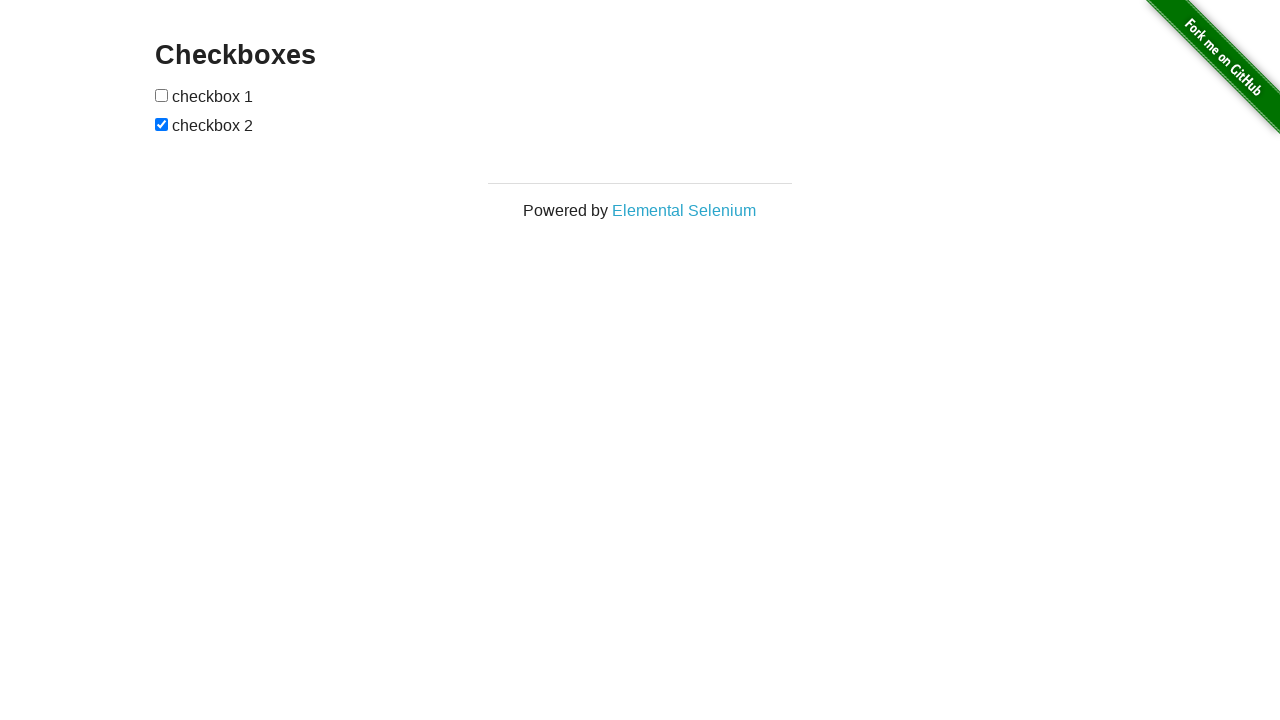

Located first checkbox element
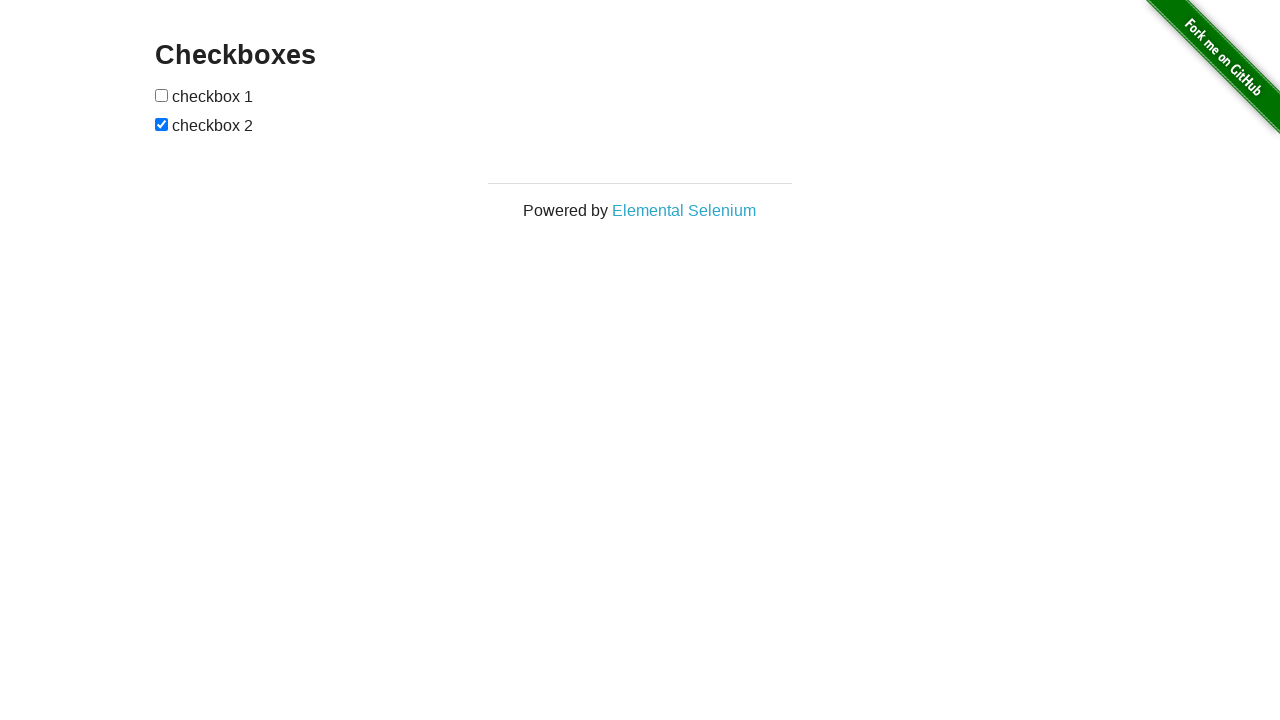

Located second checkbox element
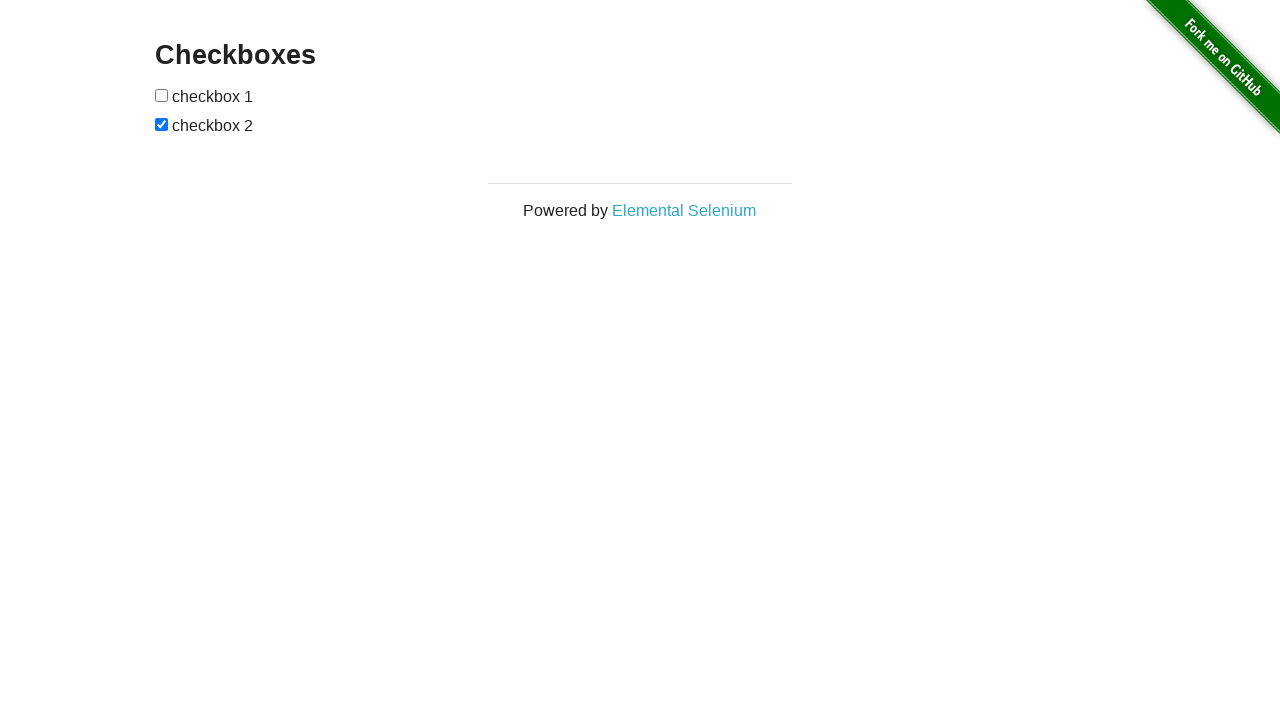

Verified checkbox 1 is initially unchecked
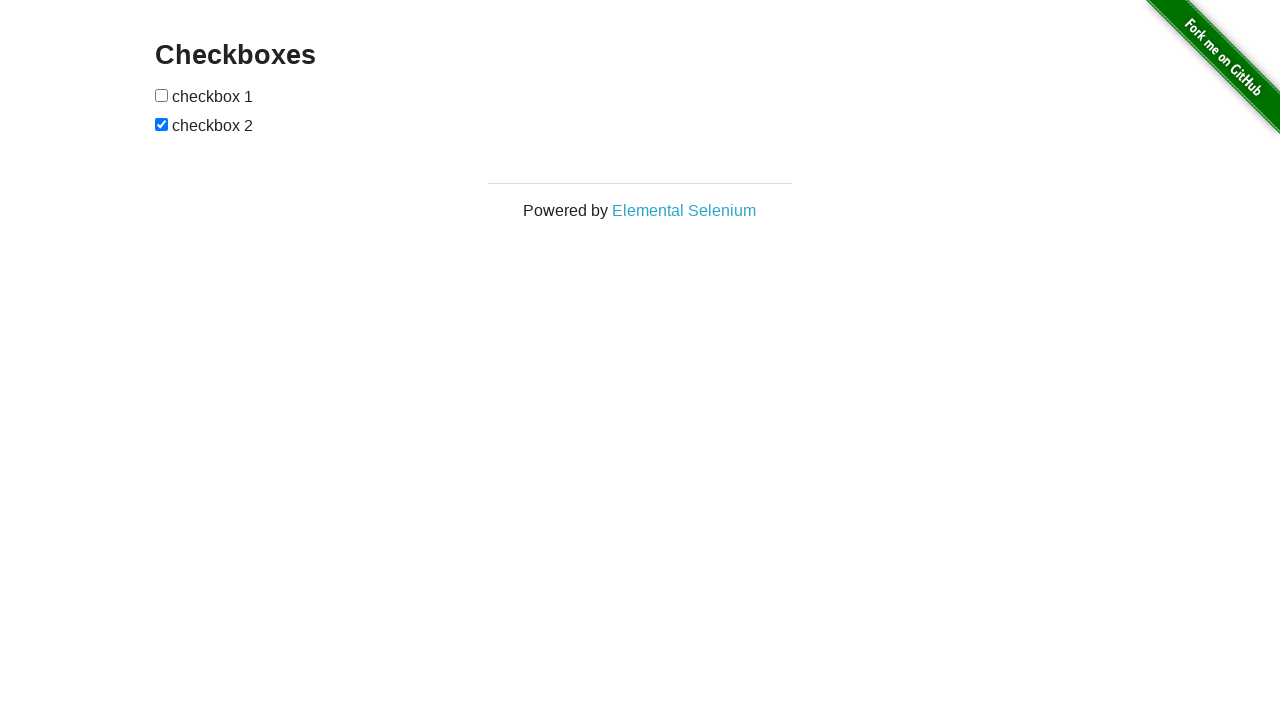

Verified checkbox 2 is initially checked
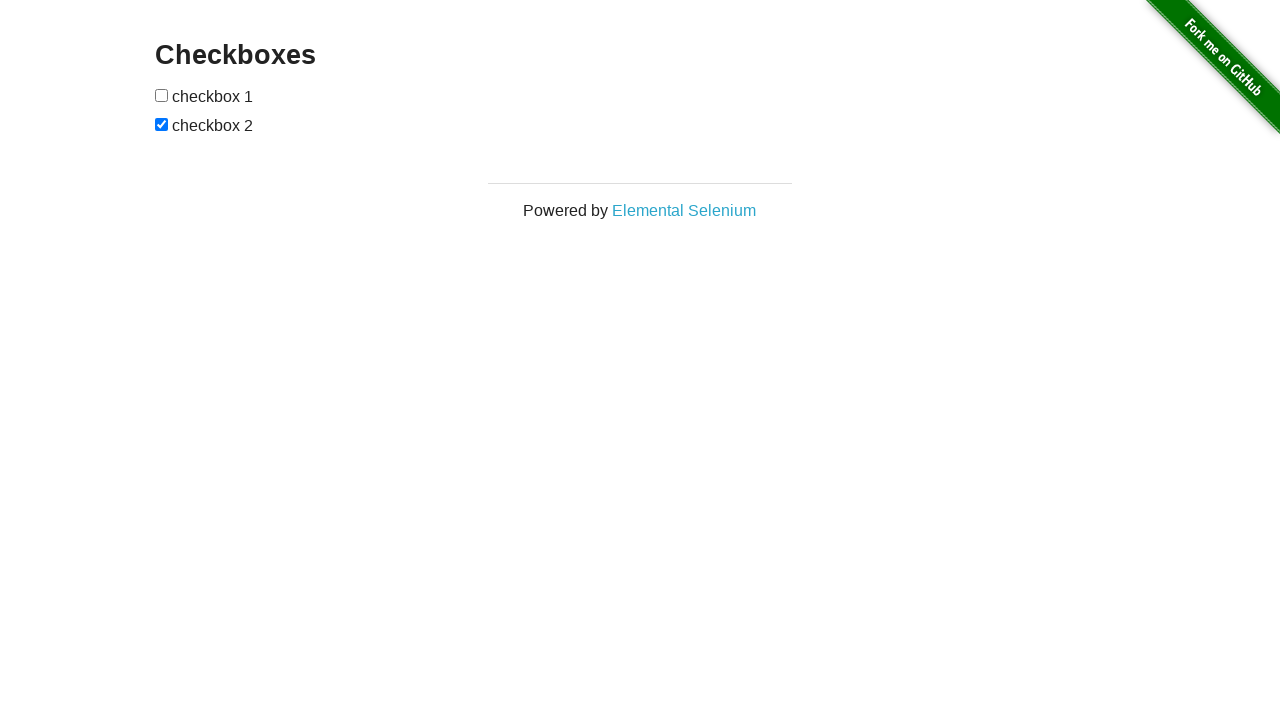

Clicked checkbox 1 to toggle its state at (162, 95) on xpath=//*[@id='checkboxes']/input[1]
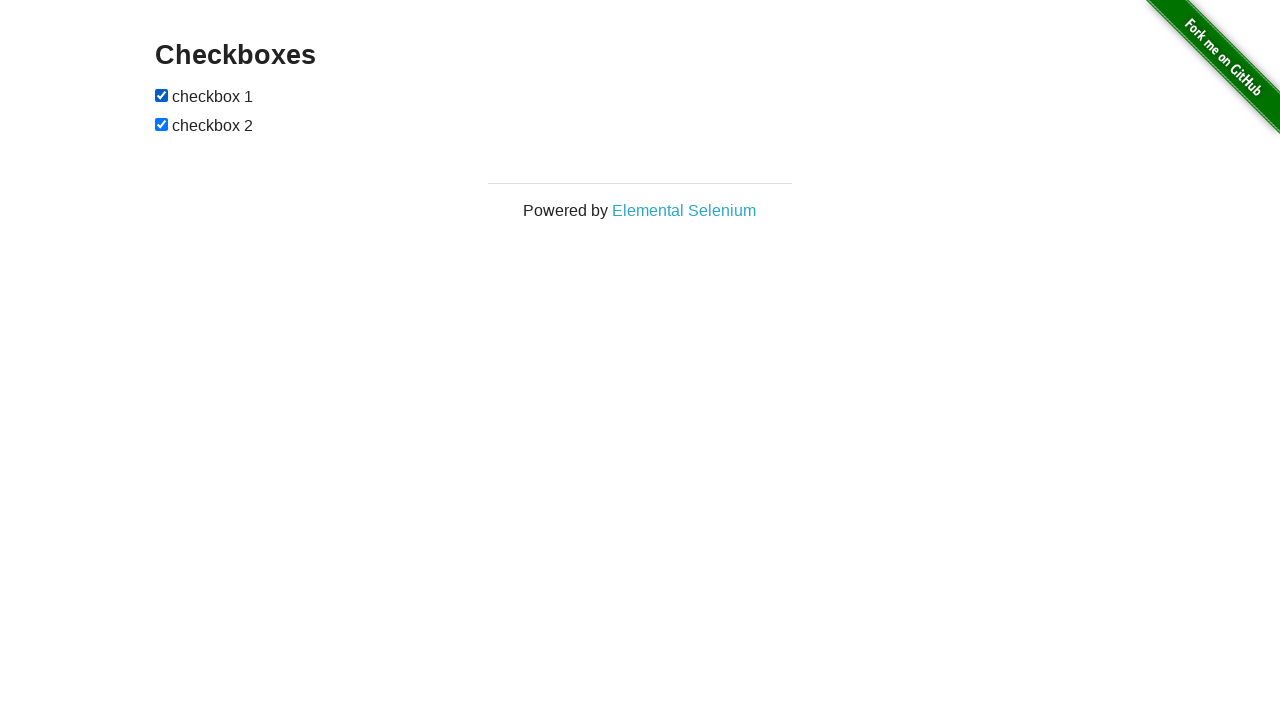

Clicked checkbox 2 to toggle its state at (162, 124) on xpath=//*[@id='checkboxes']/input[2]
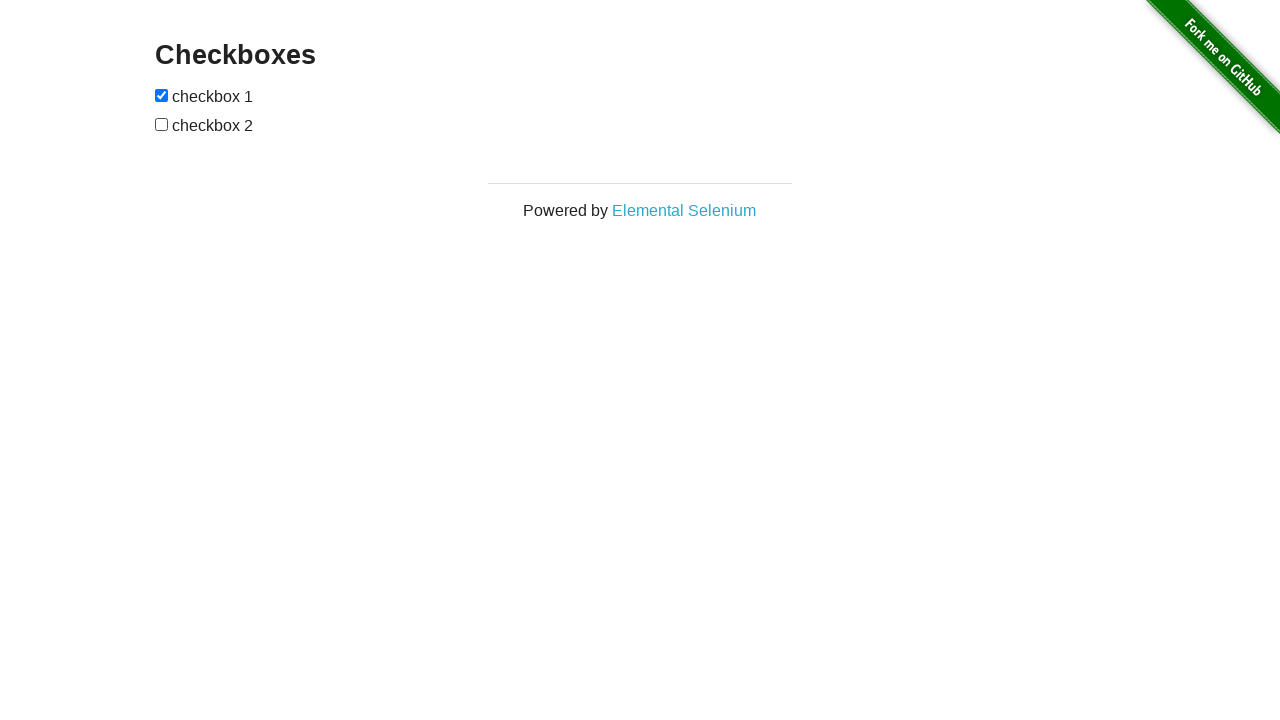

Verified checkbox 1 is now checked
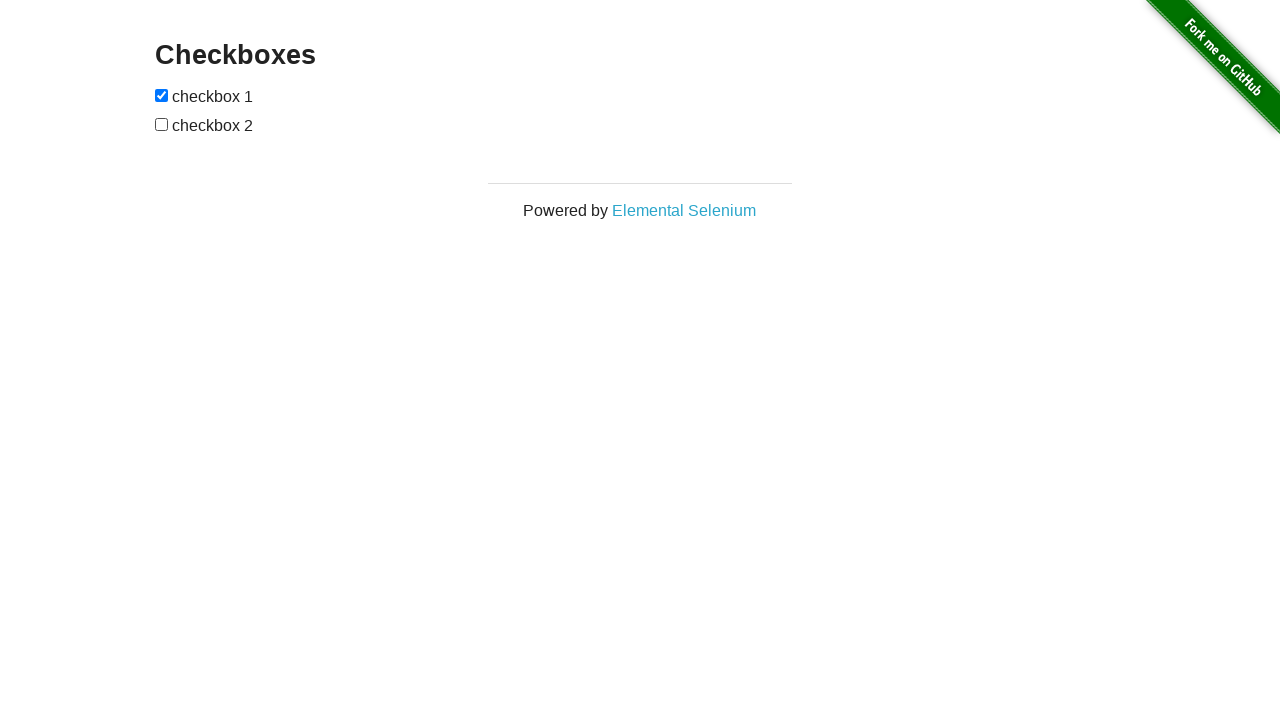

Verified checkbox 2 is now unchecked
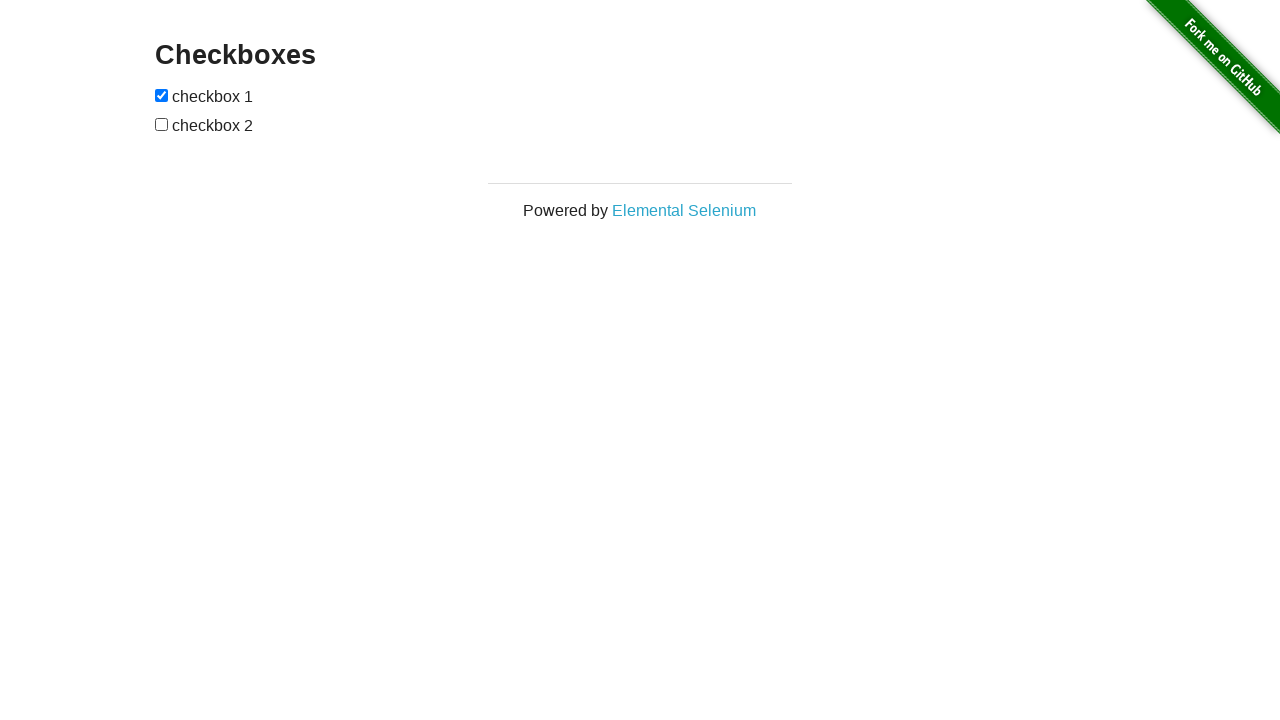

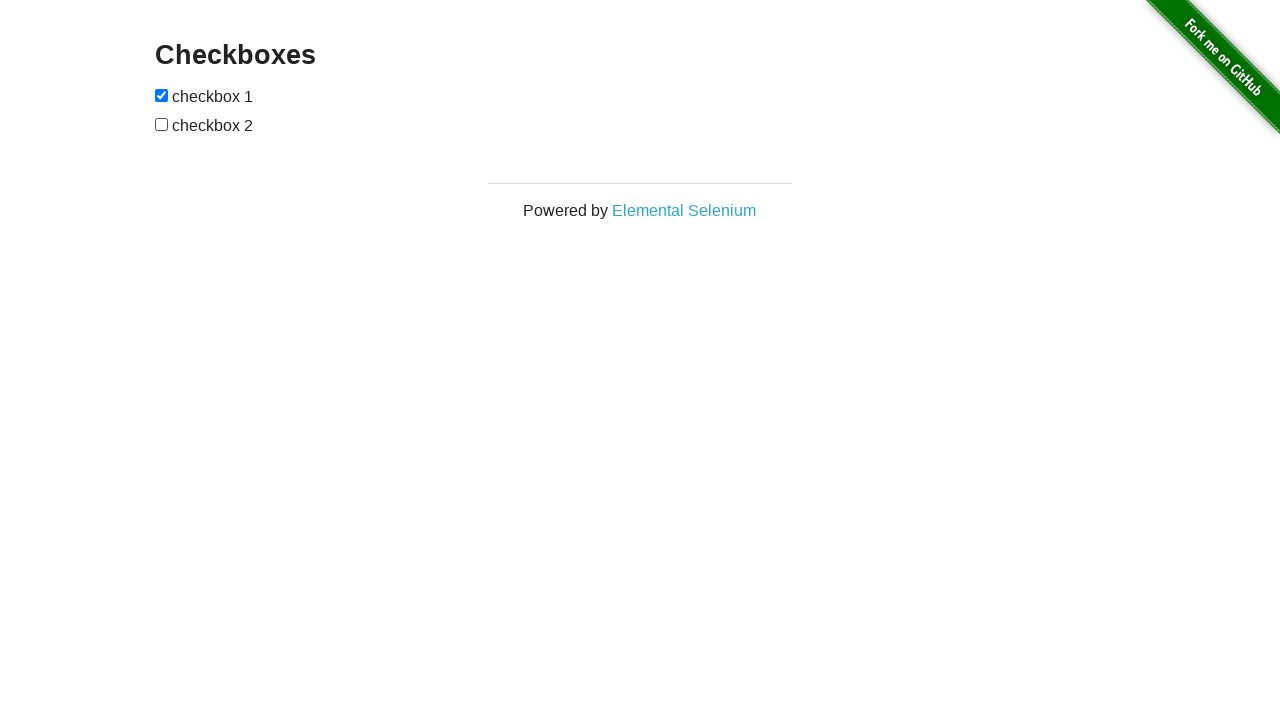